Tests password reset functionality by entering an email and verifying the error message for non-existent account

Starting URL: https://login1.nextbasecrm.com/?forgot_password=yes

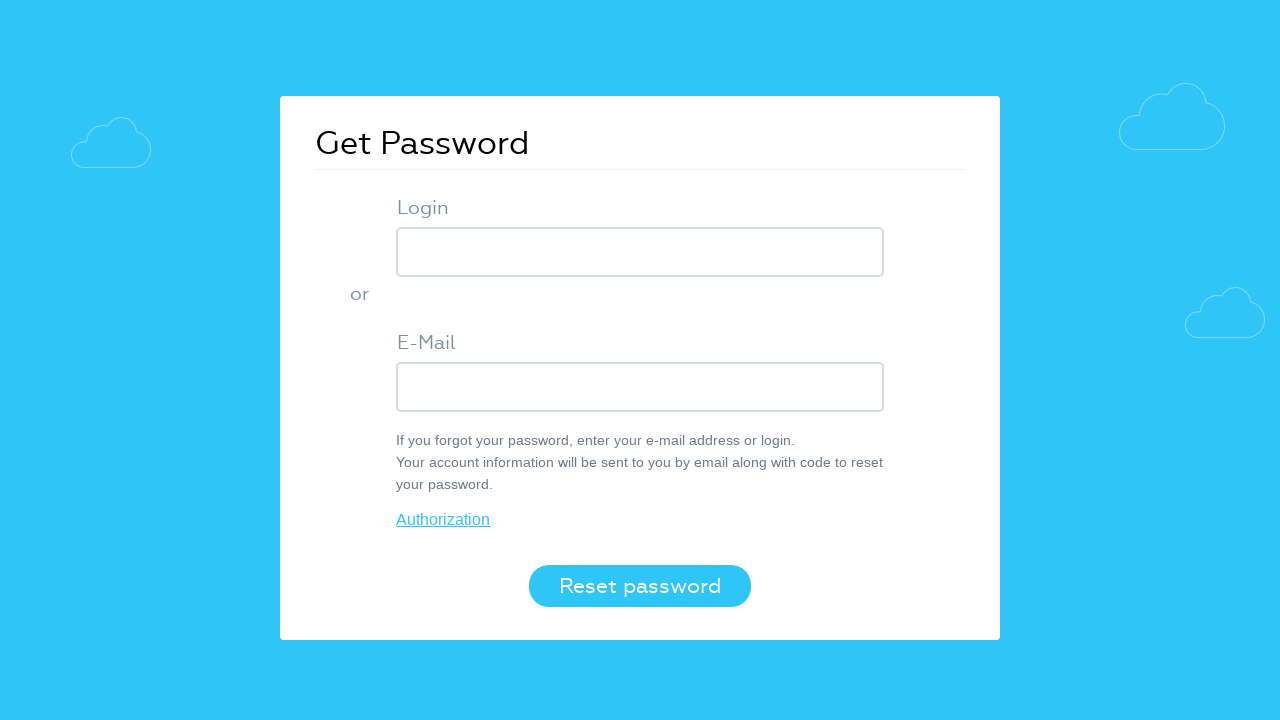

Entered email 'testuser42@example.com' into login field on input[name='USER_LOGIN']
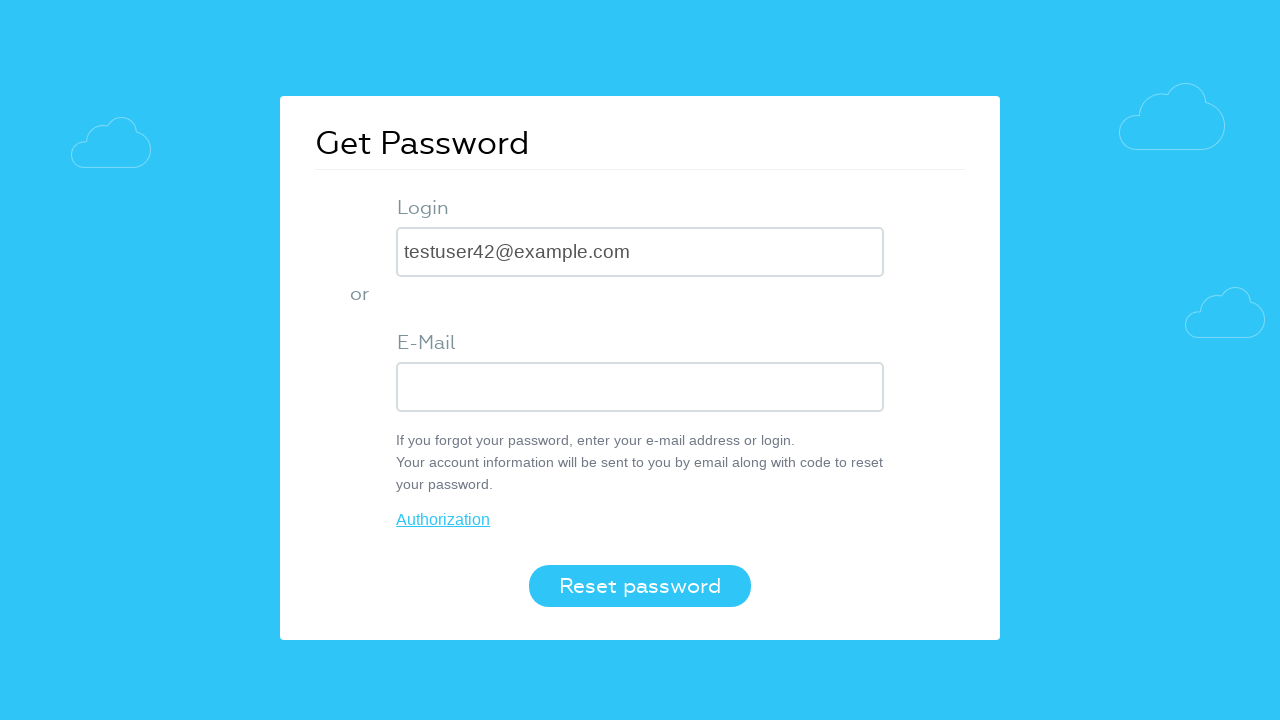

Clicked password reset button at (640, 586) on button.login-btn
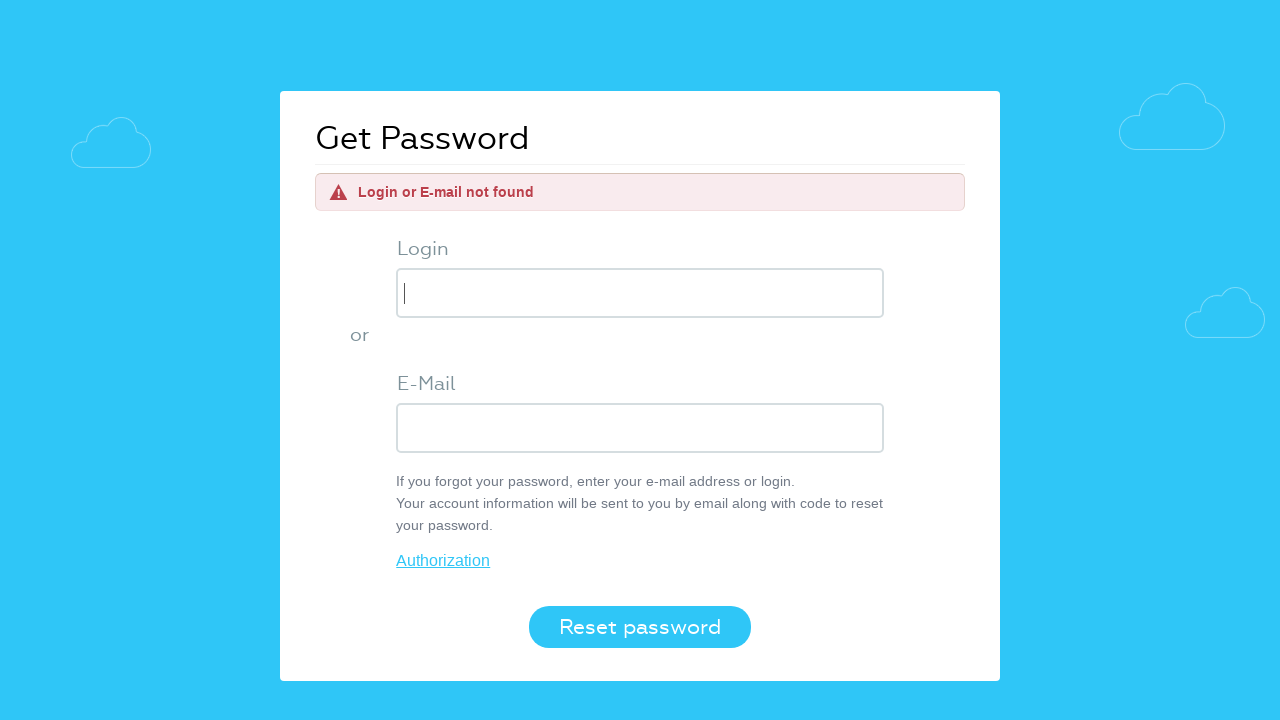

Error message element appeared on page
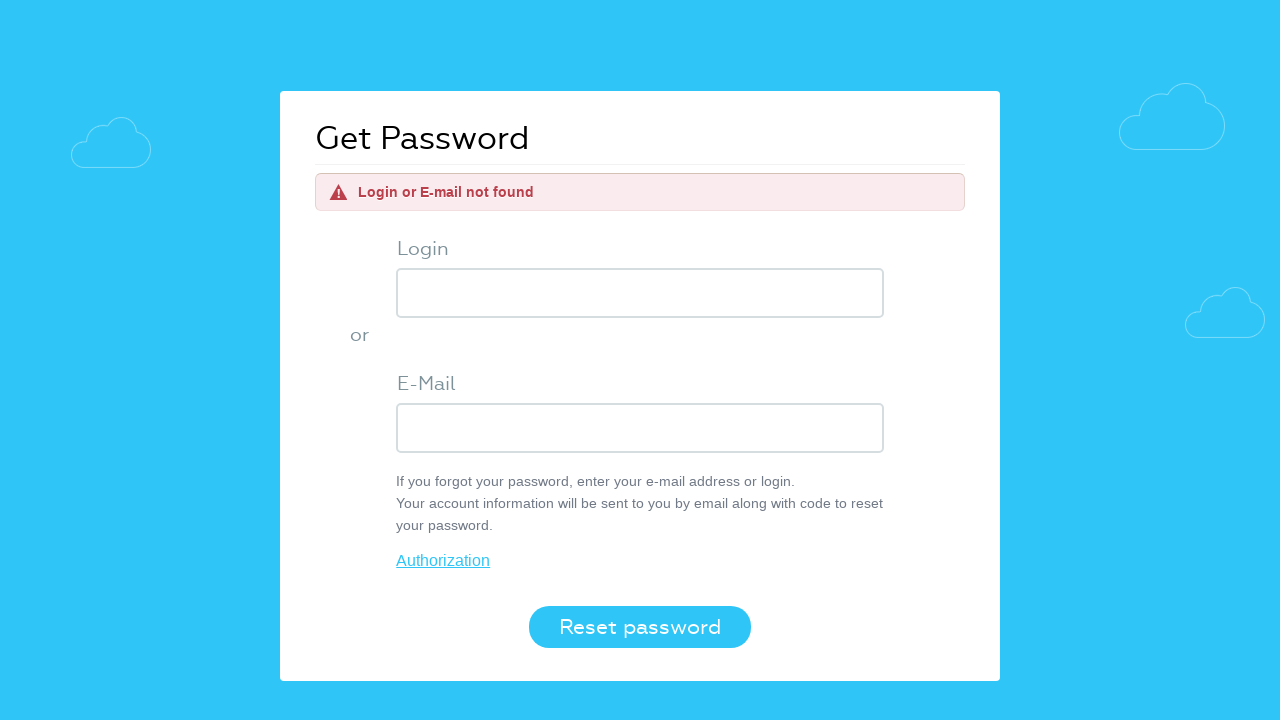

Retrieved error message text
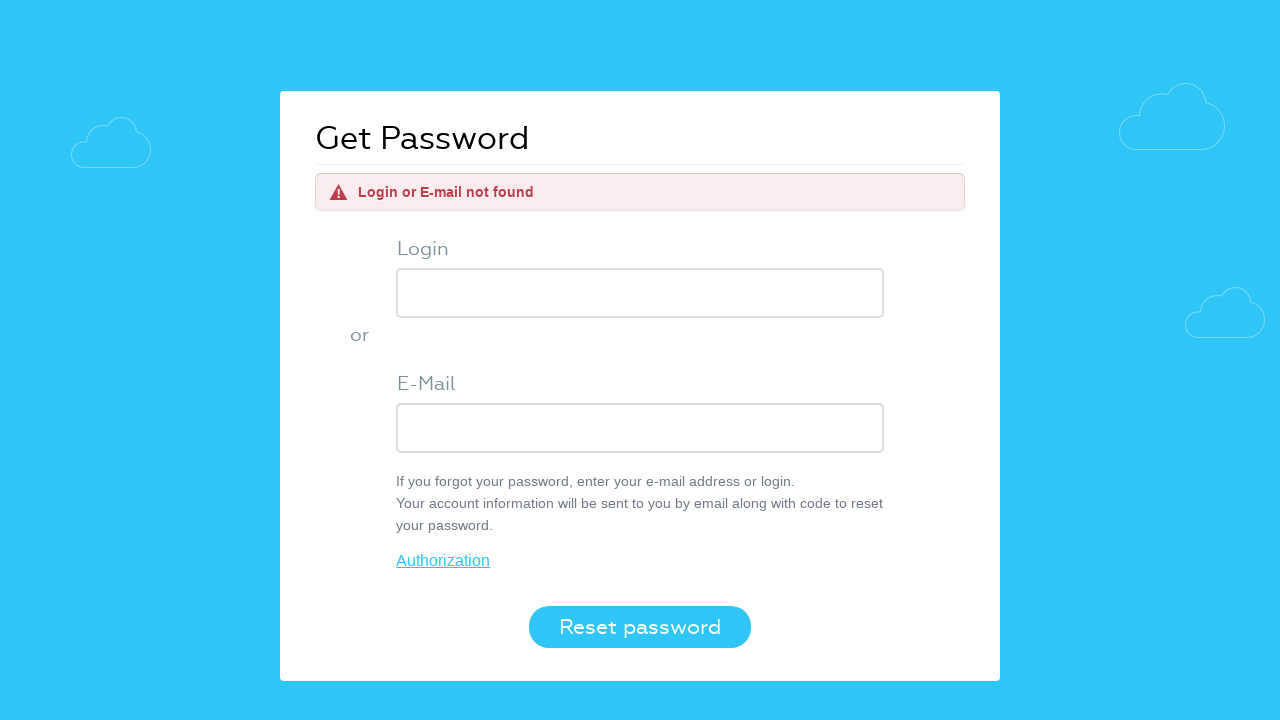

Verified error message: 'Login or E-mail not found' for non-existent account
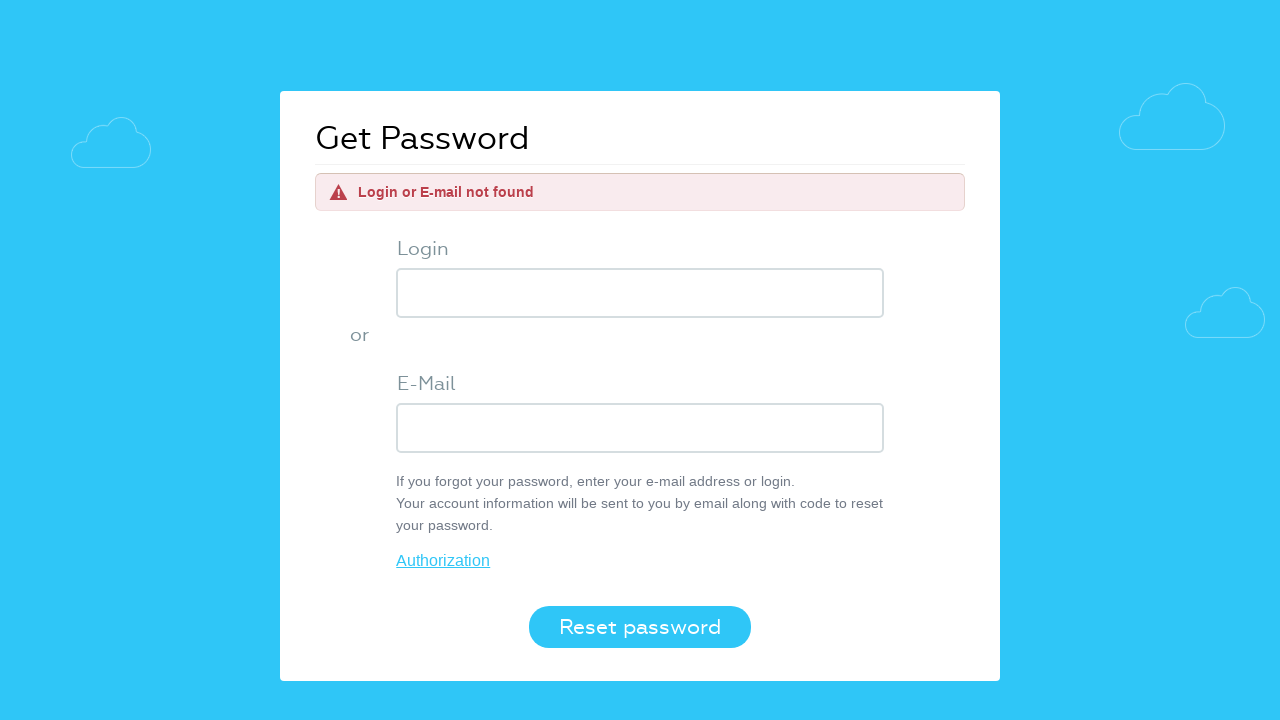

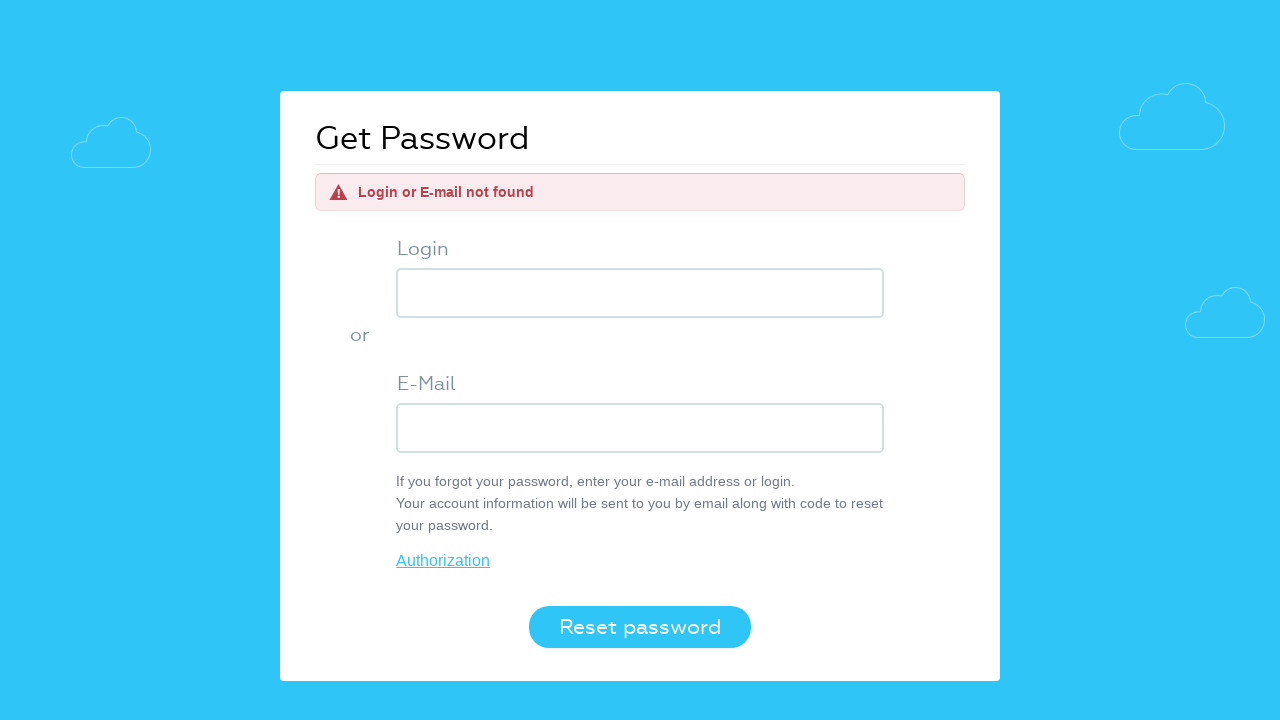